Tests navigation to a library page on an Angular demo application while simulating network throttling conditions

Starting URL: https://rahulshettyacademy.com/angularAppdemo/

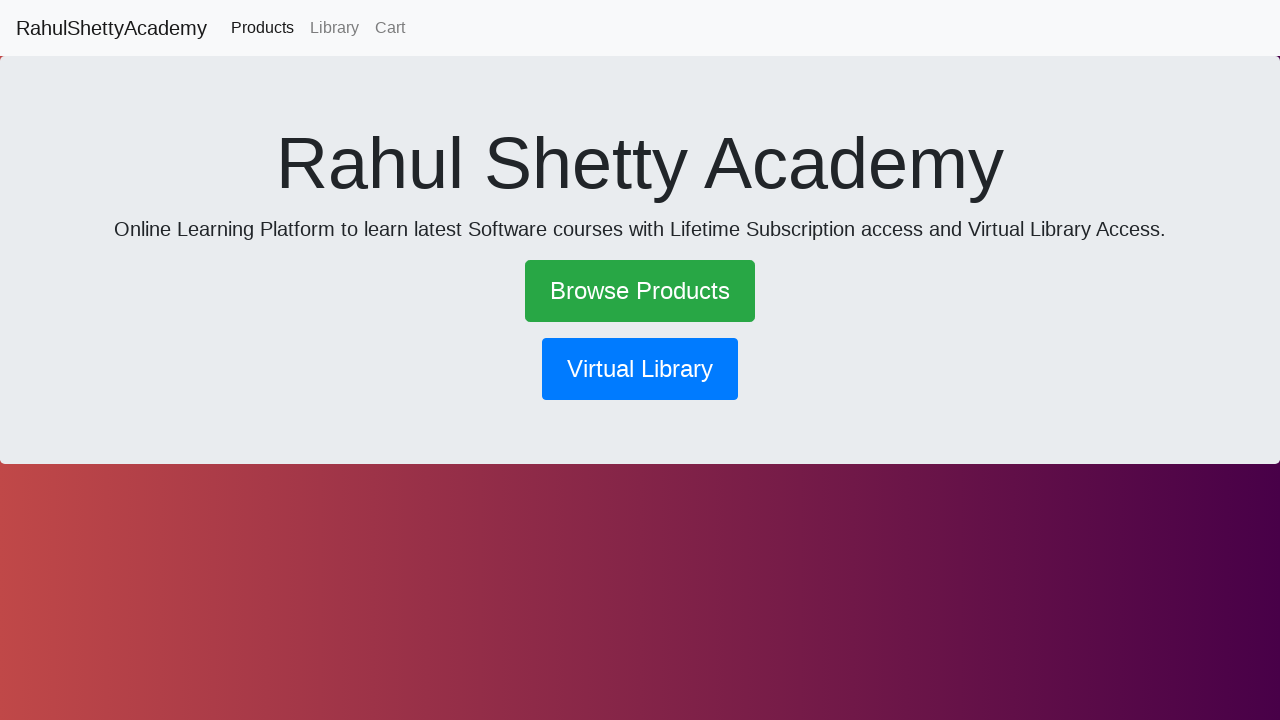

Clicked library navigation button at (640, 369) on button[routerlink='/library']
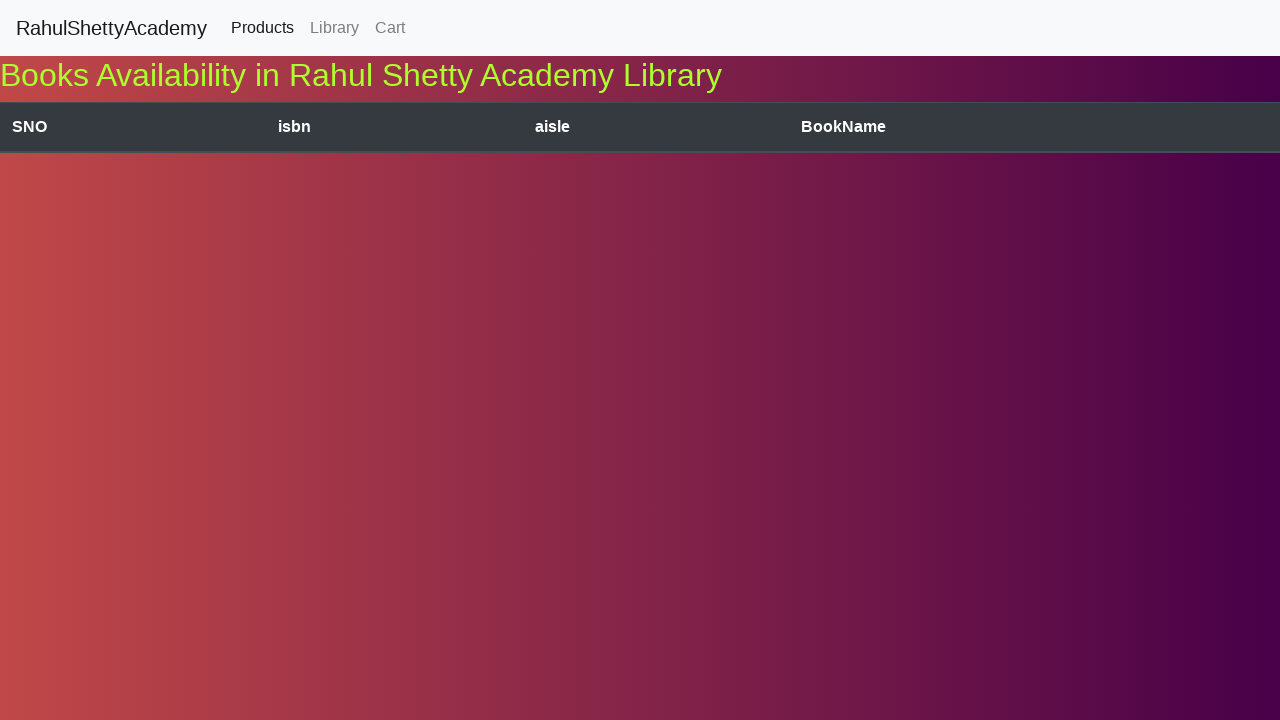

Waited for network to become idle after library page navigation
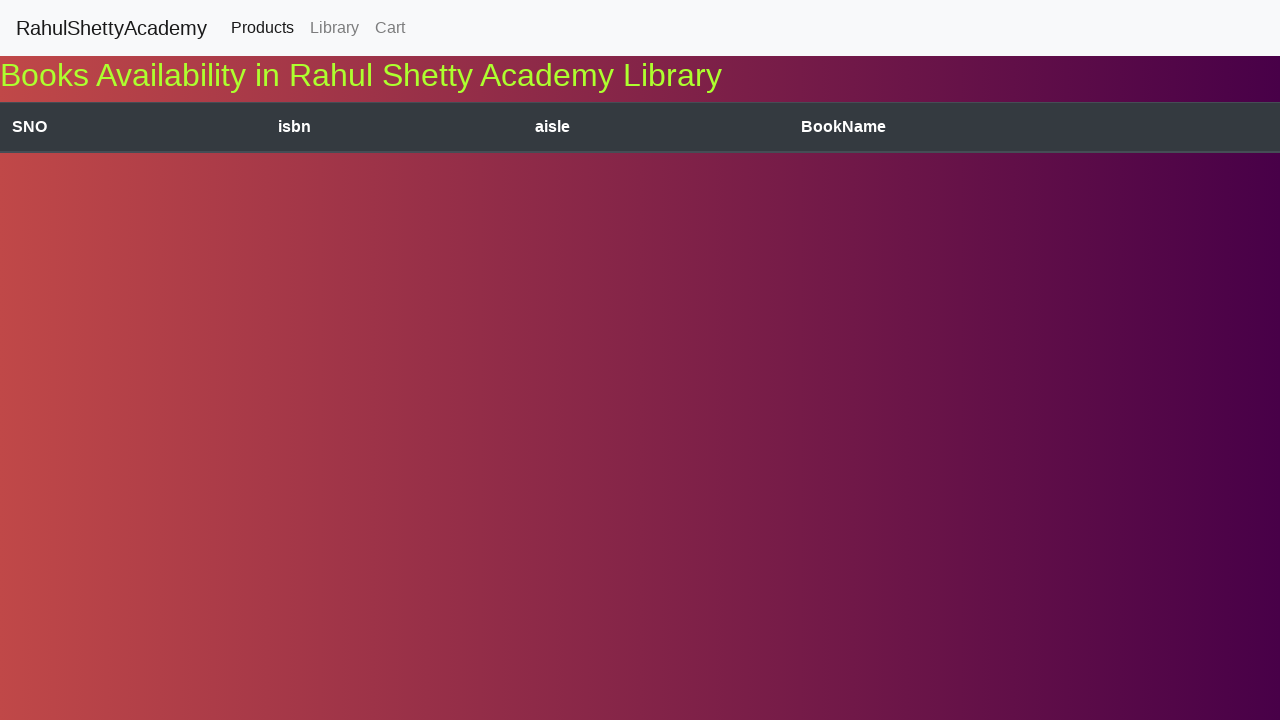

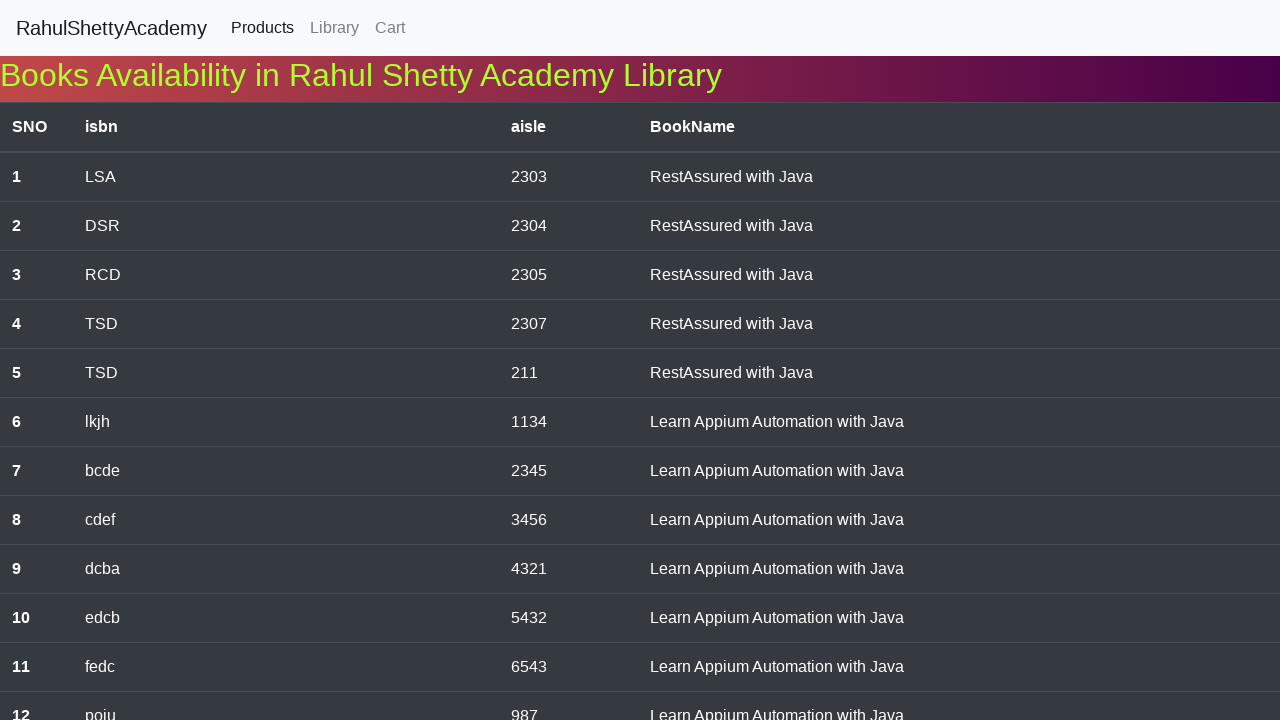